Navigates to the-internet.herokuapp.com and clicks on the Form Authentication link to access the authentication demo page

Starting URL: https://the-internet.herokuapp.com

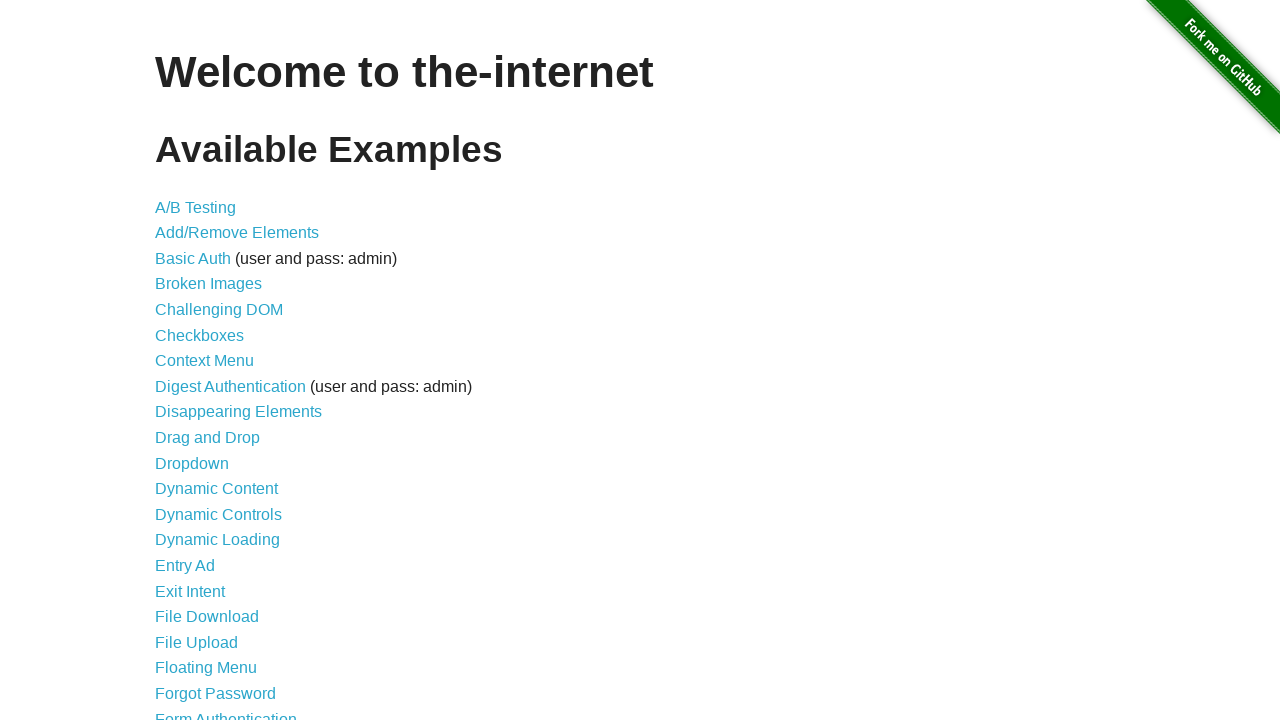

Clicked on the Form Authentication link at (230, 386) on a:has-text('Authentication')
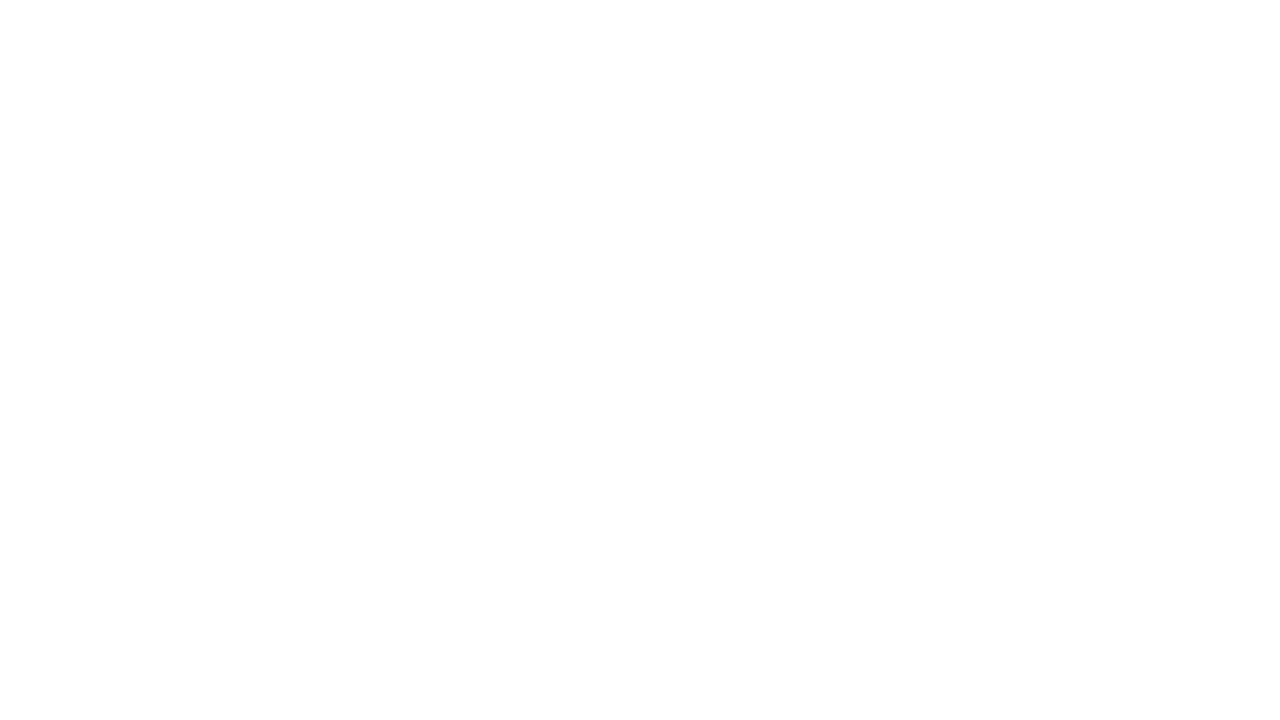

Authentication page loaded
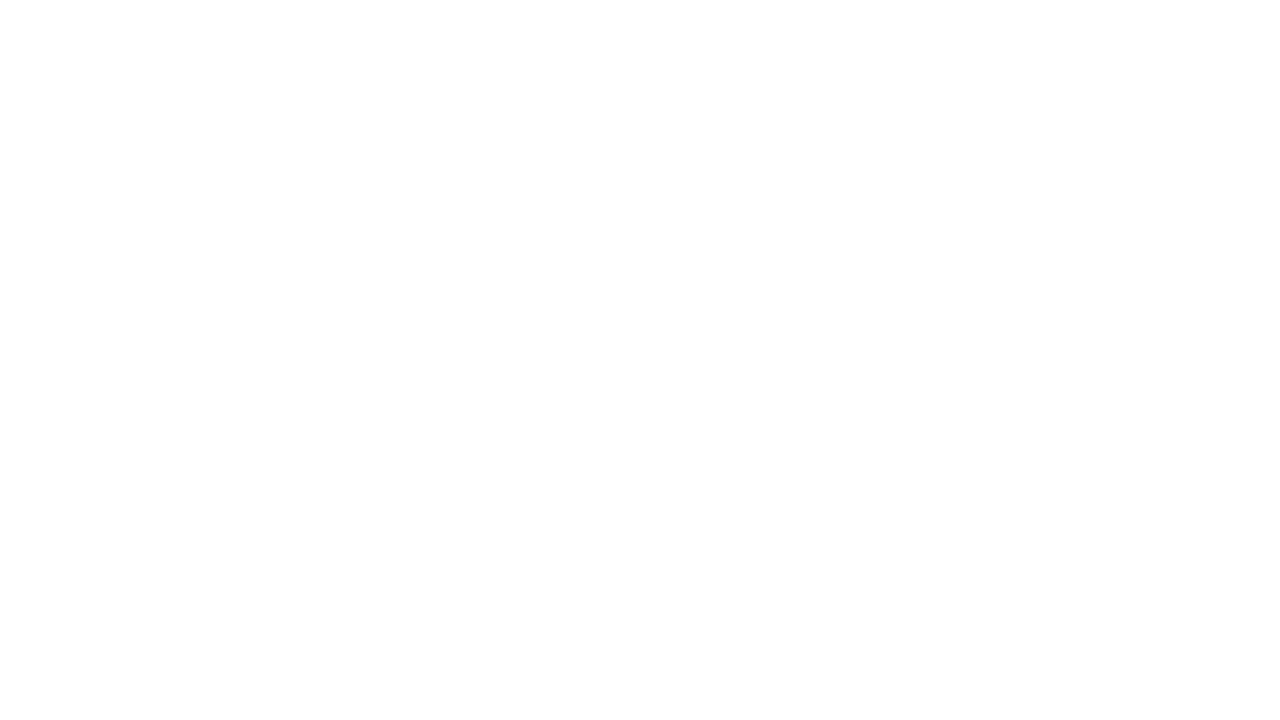

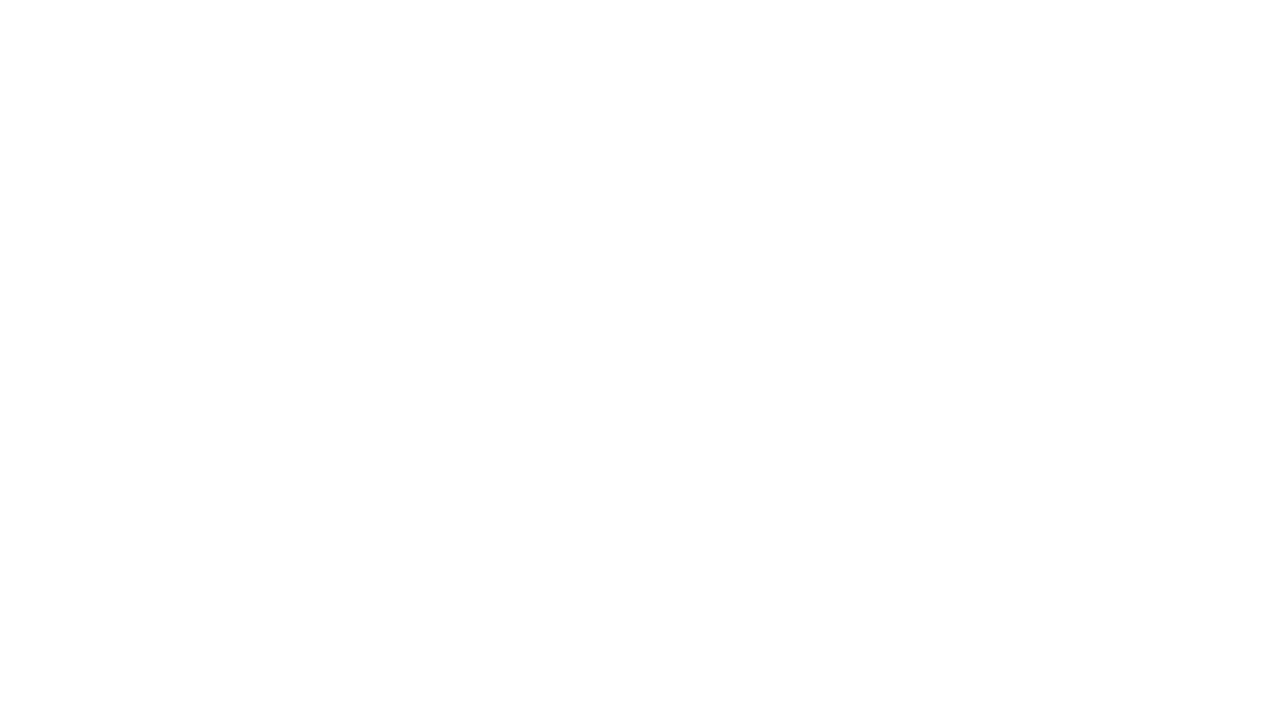